Tests air ticket purchase form by filling out passenger details, credit card information, and submitting the purchase

Starting URL: http://blazedemo.com/purchase.php

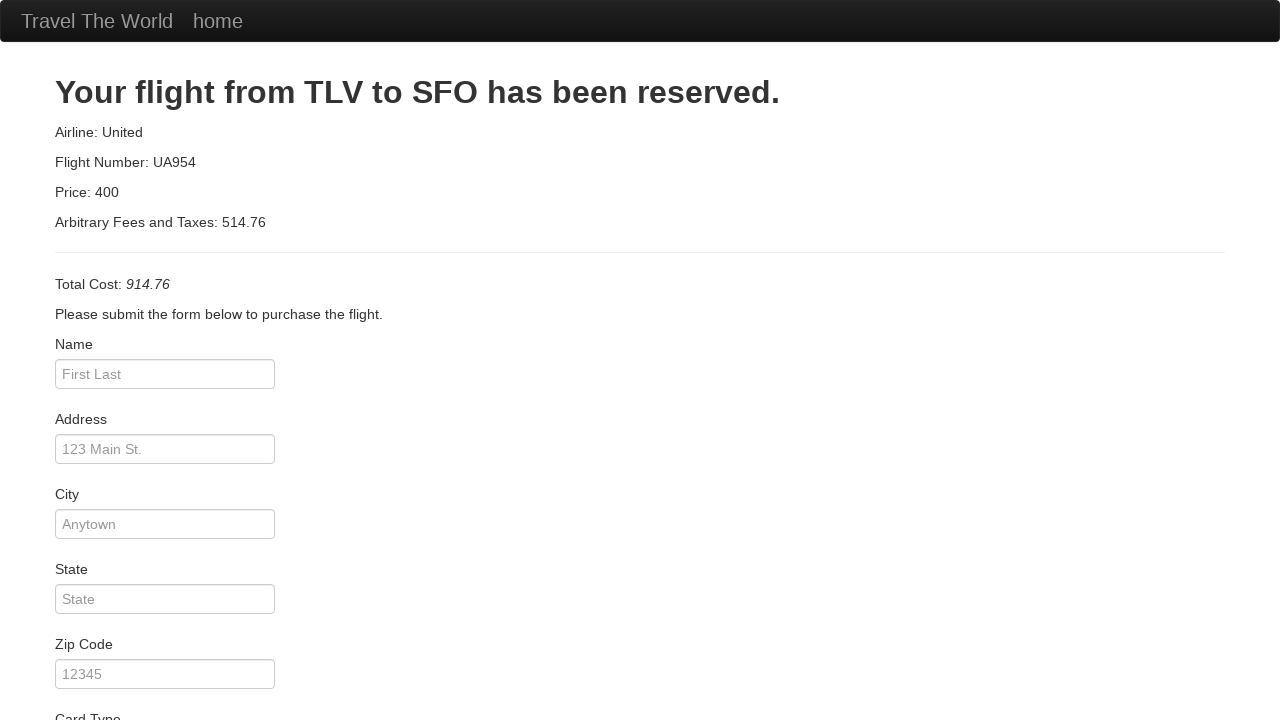

Filled passenger name field with 'David' on input#inputName
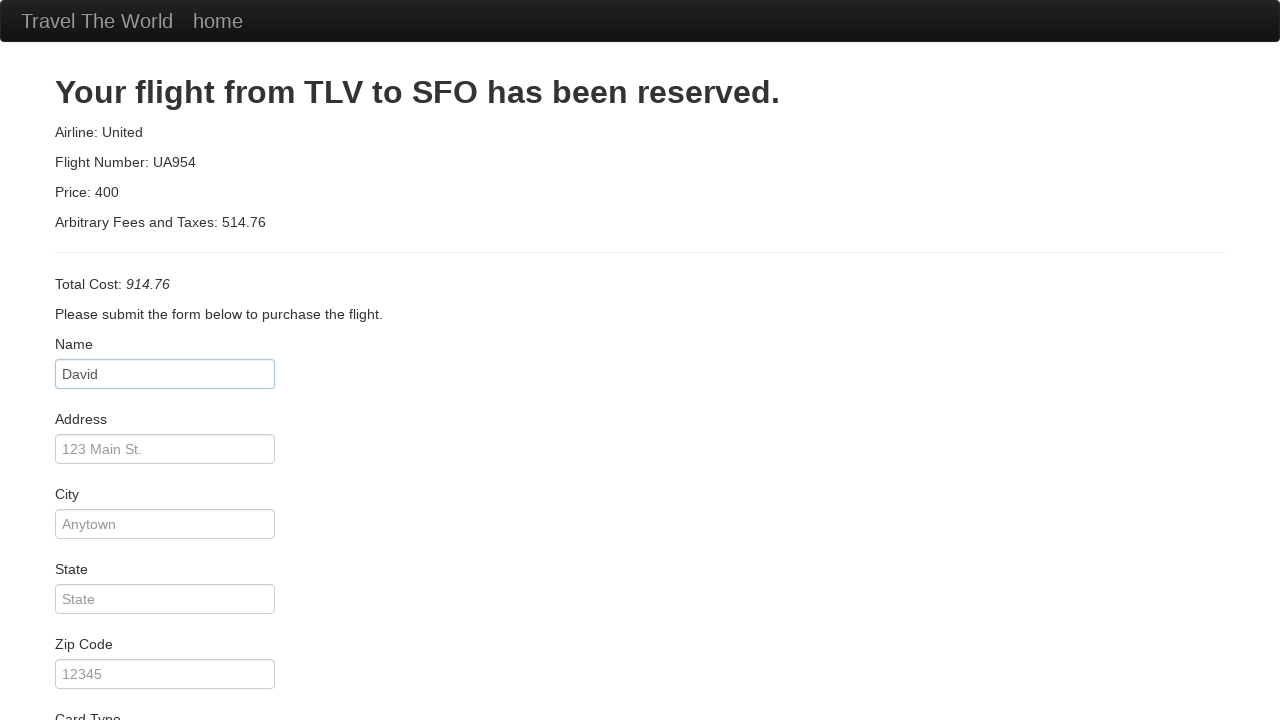

Filled address field with '2000 E devon Ave' on input#address
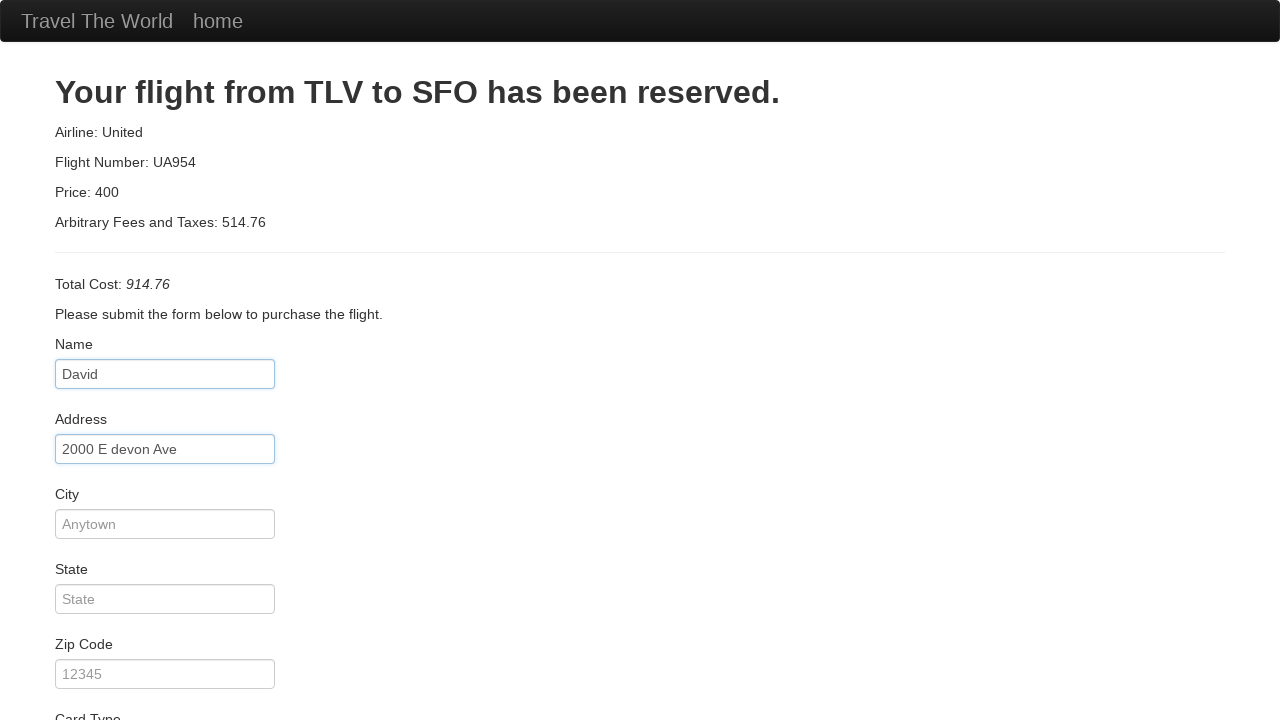

Filled city field with 'Chicago' on input#city
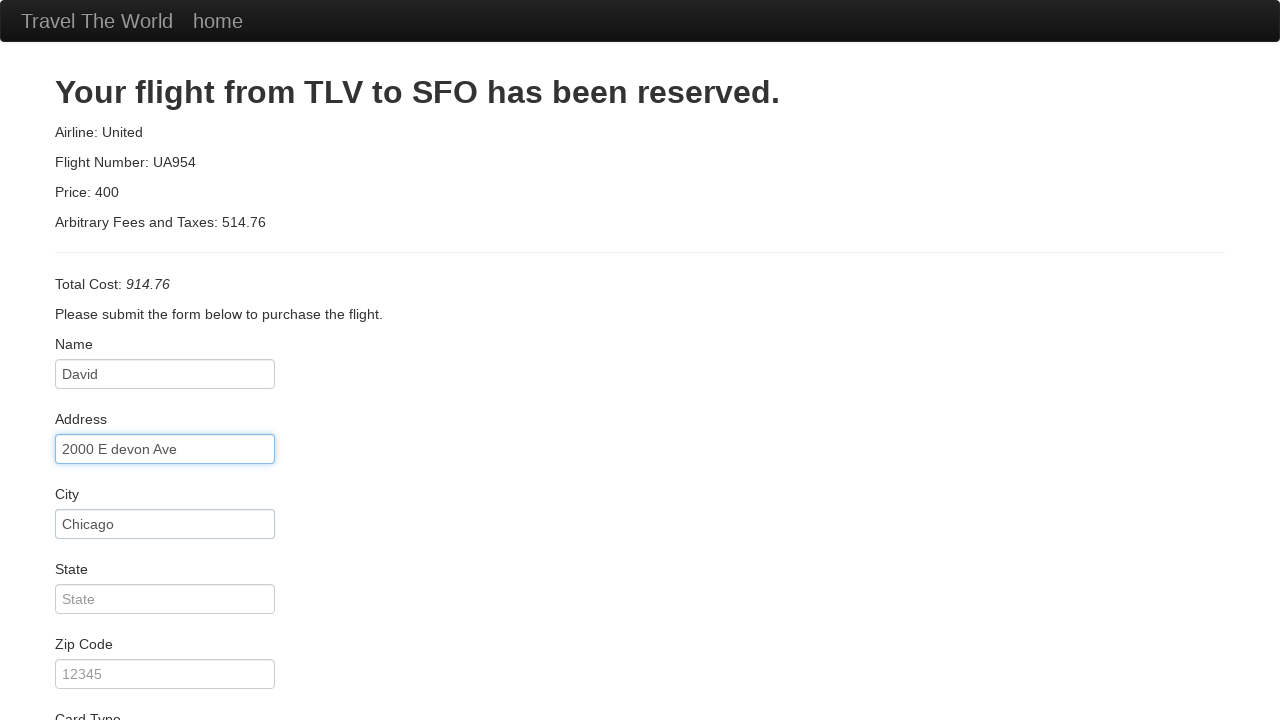

Filled state field with 'IL' on input#state
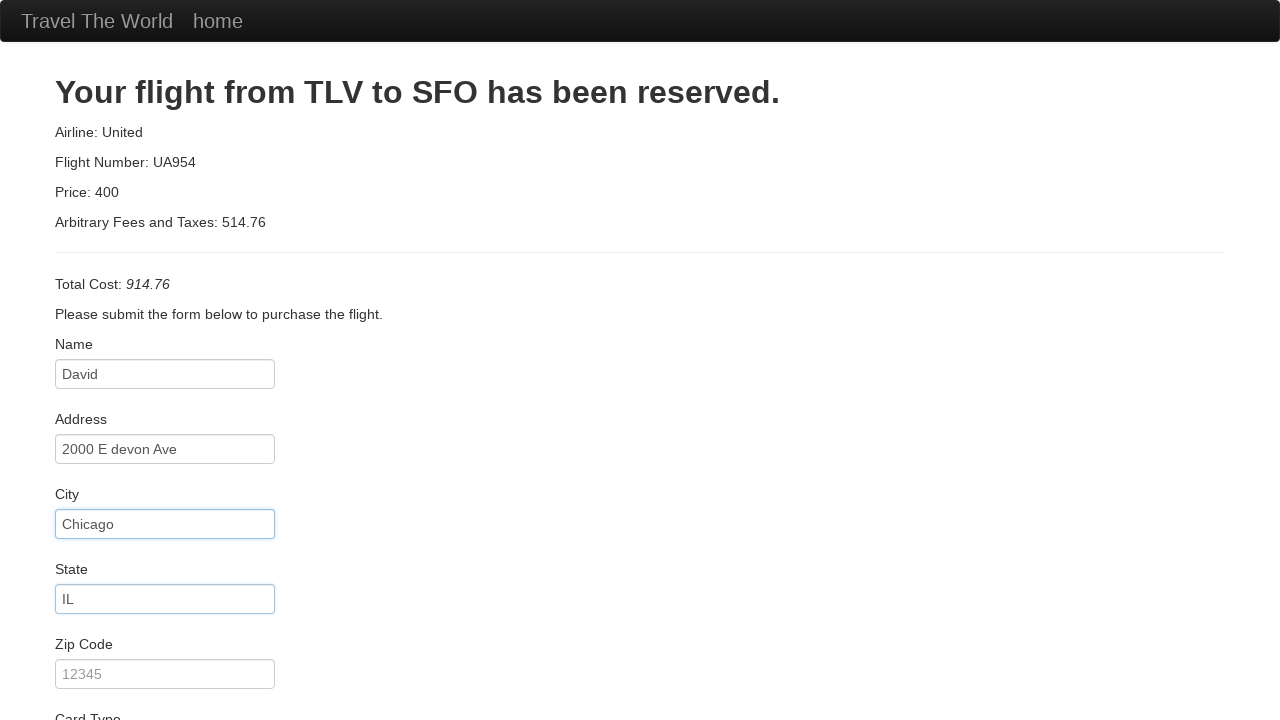

Filled zip code field with '60625' on input#zipCode
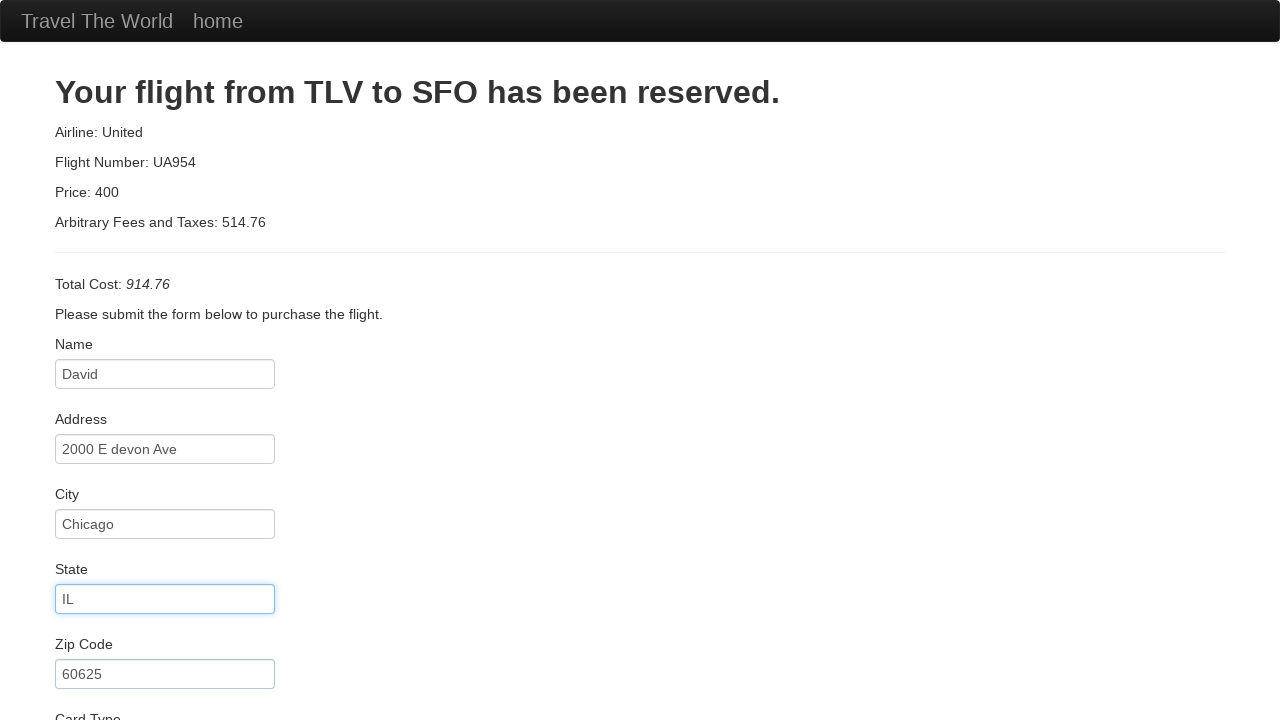

Selected card type at index 2 on select
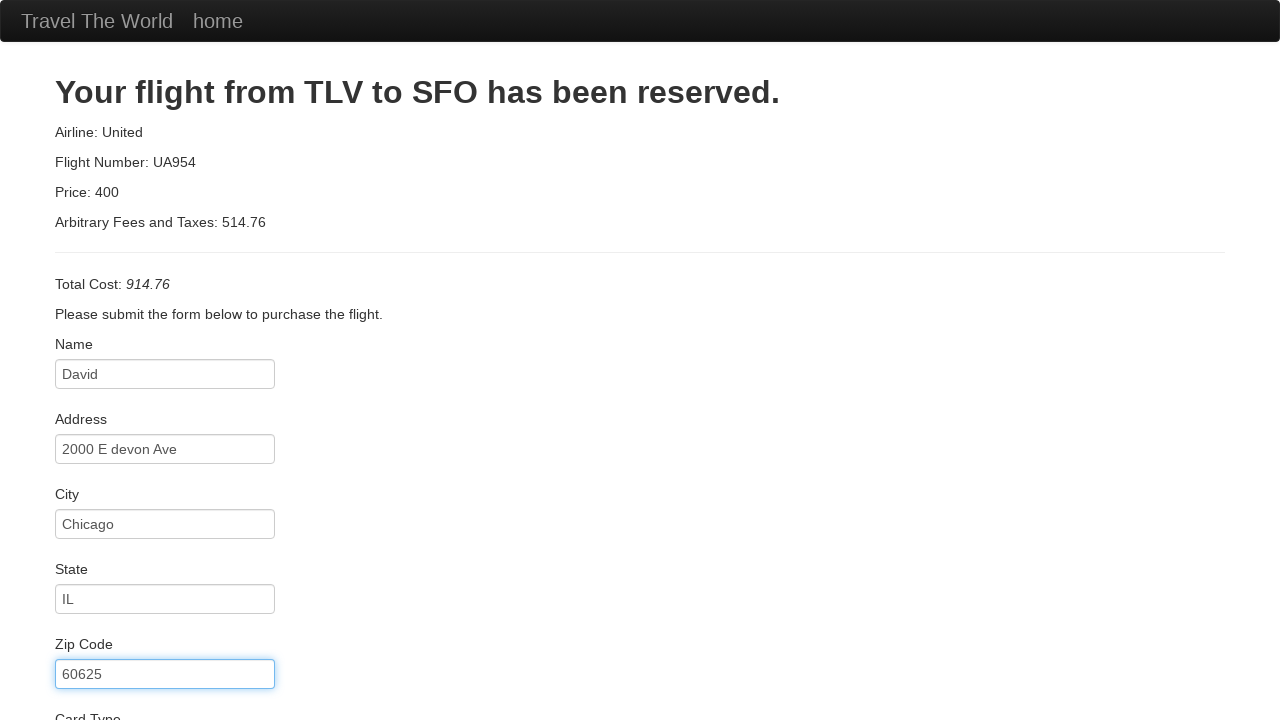

Filled credit card number field with '1234 1526 8965 2579' on input#creditCardNumber
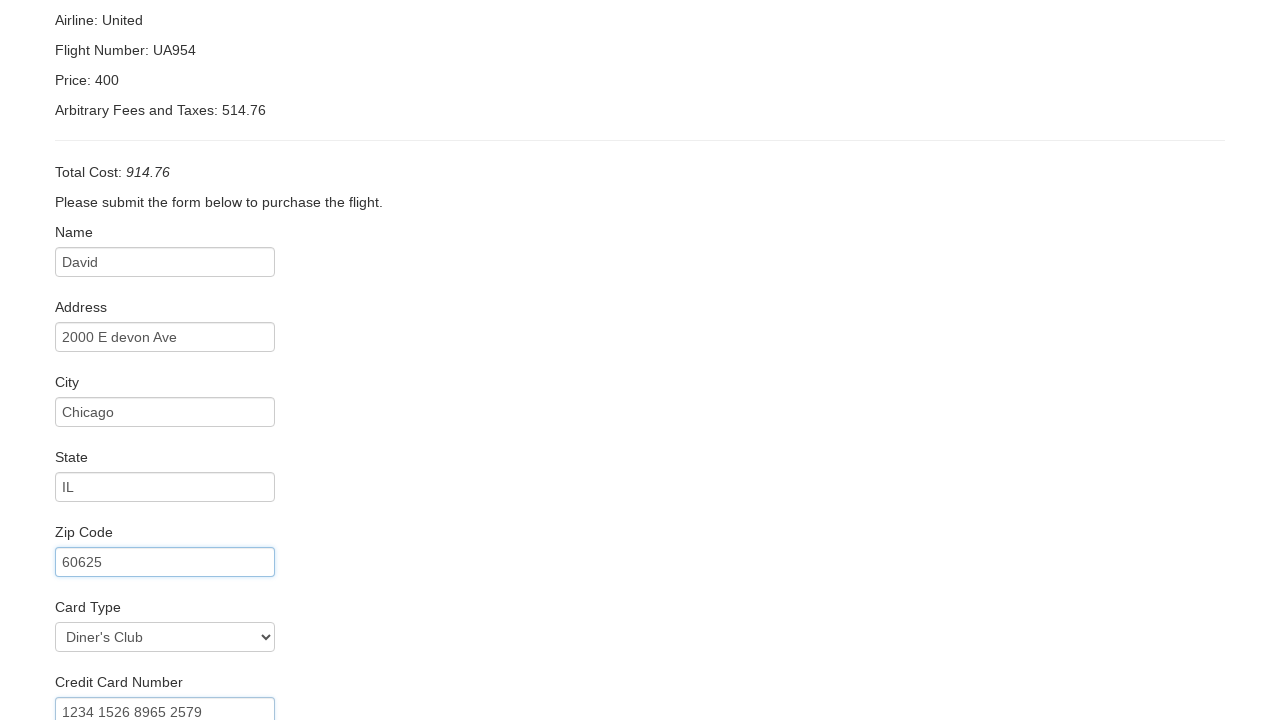

Cleared credit card month field on input#creditCardMonth
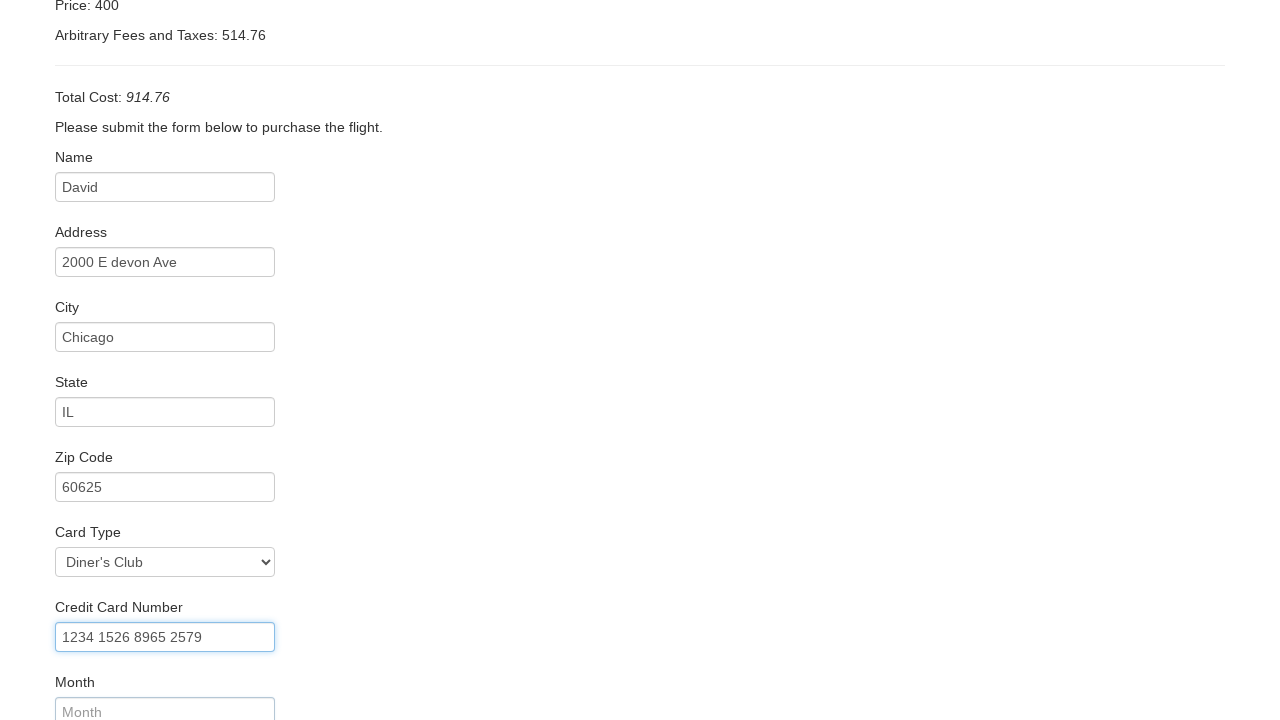

Filled credit card month field with '09' on input#creditCardMonth
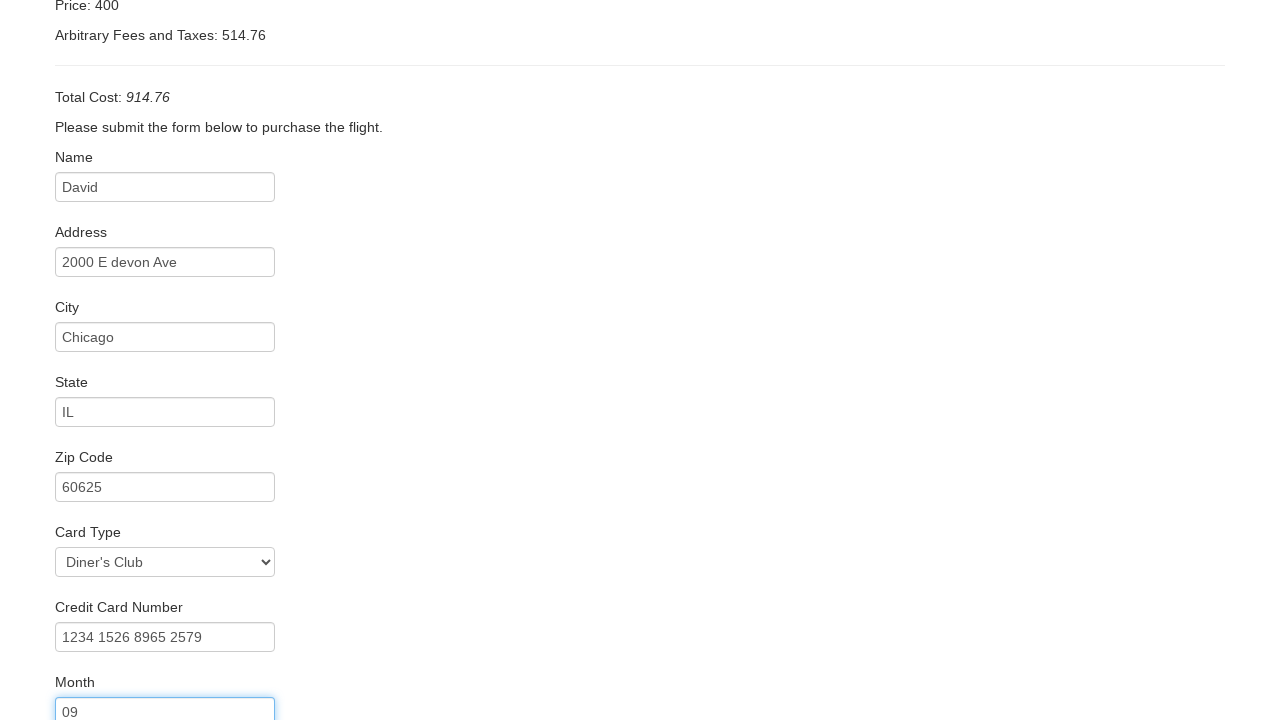

Cleared credit card year field on input#creditCardYear
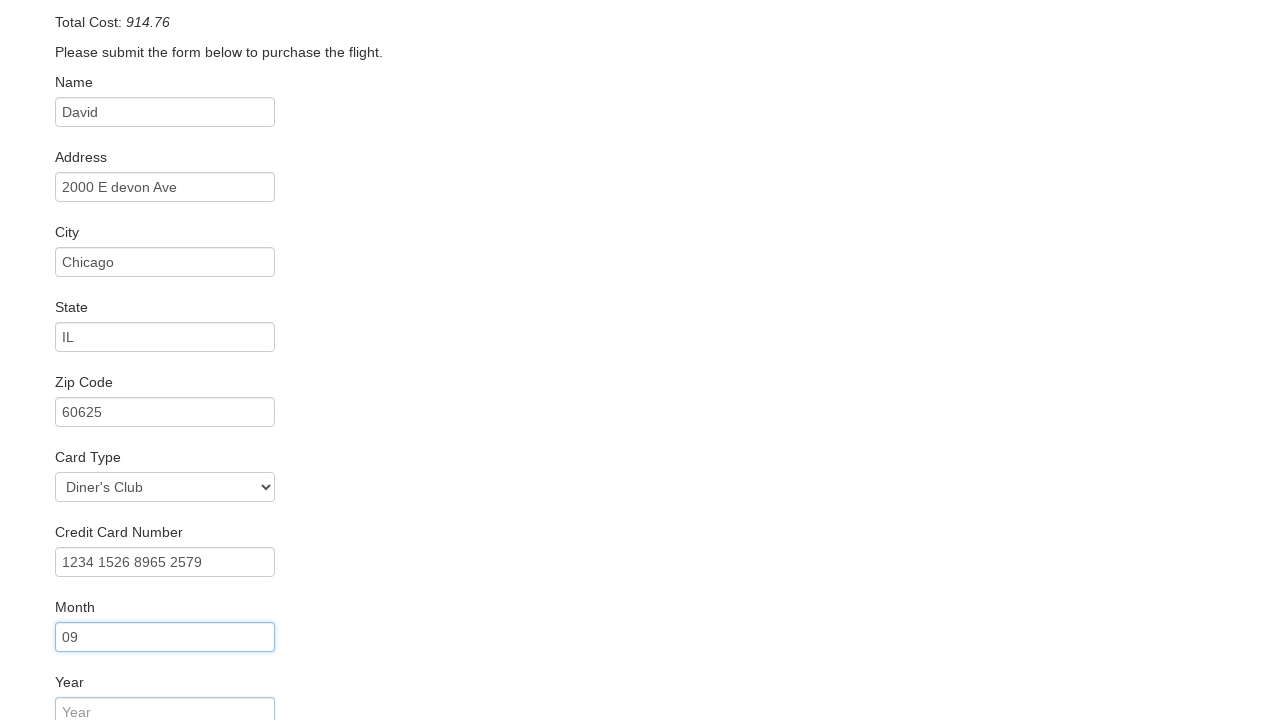

Filled credit card year field with '2024' on input#creditCardYear
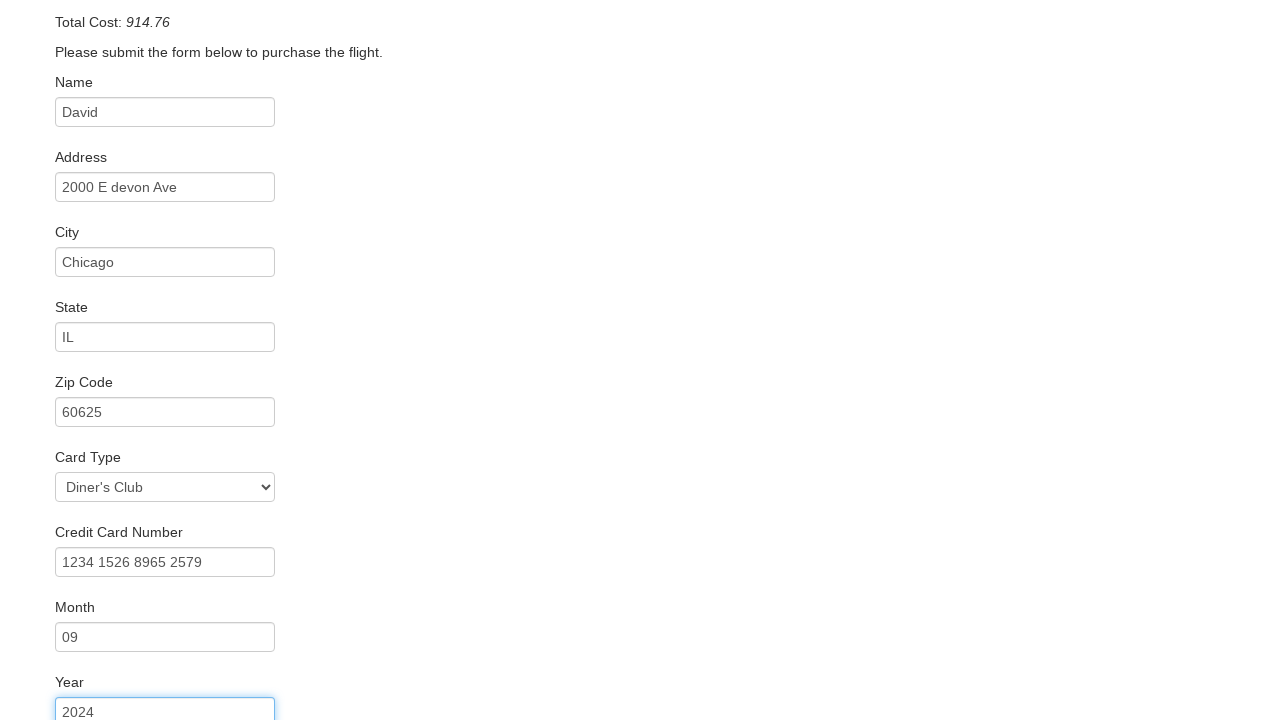

Filled name on card field with 'David Trump' on input#nameOnCard
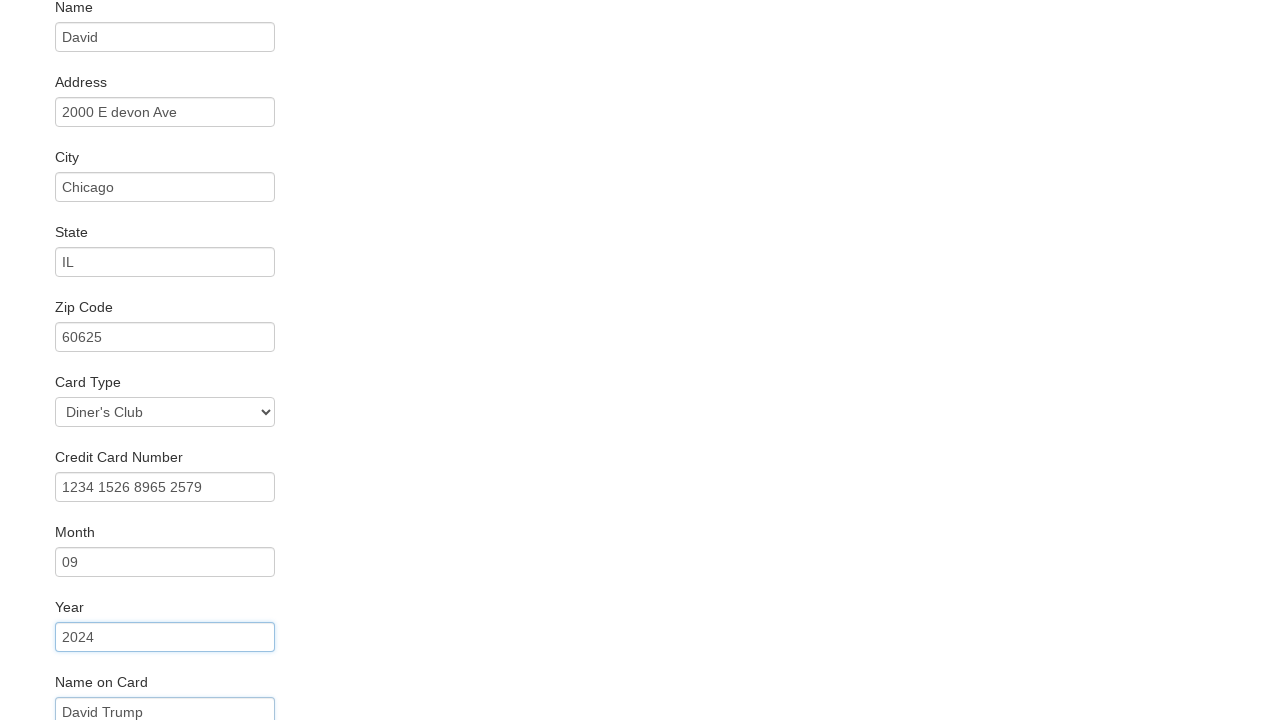

Clicked remember me checkbox at (640, 652) on label.checkbox
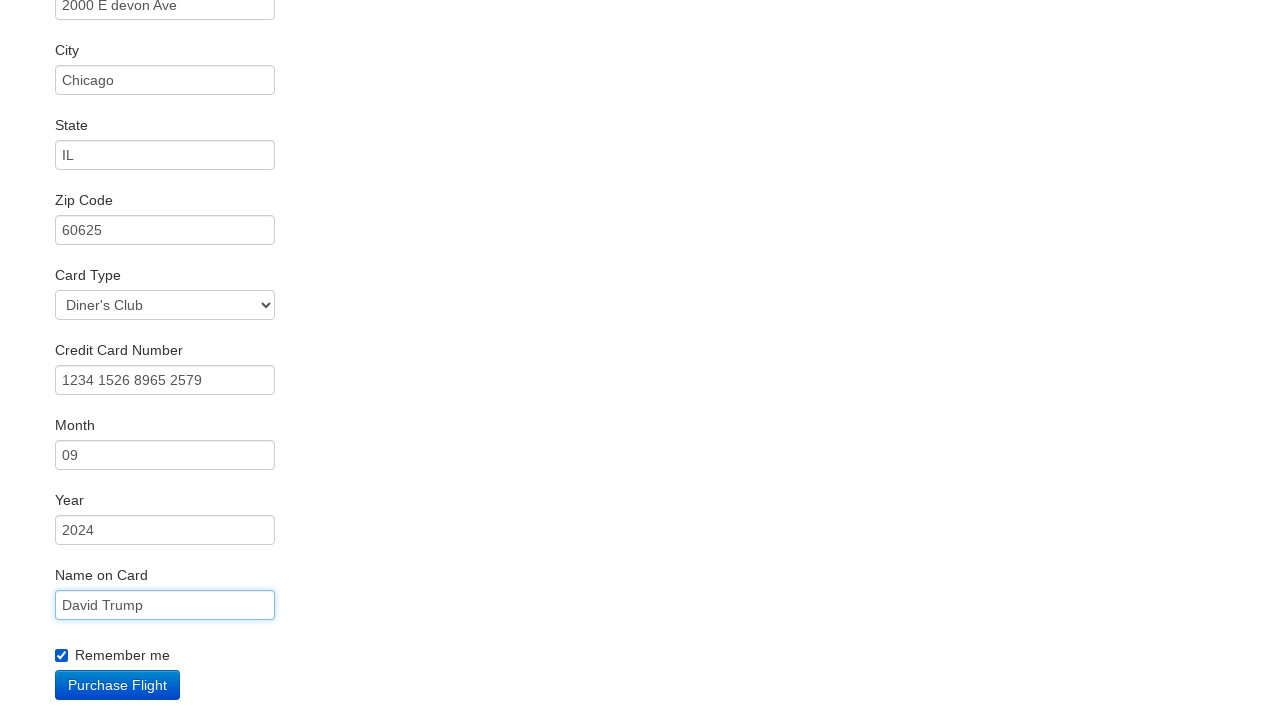

Clicked submit button to purchase ticket at (118, 685) on input.btn.btn-primary
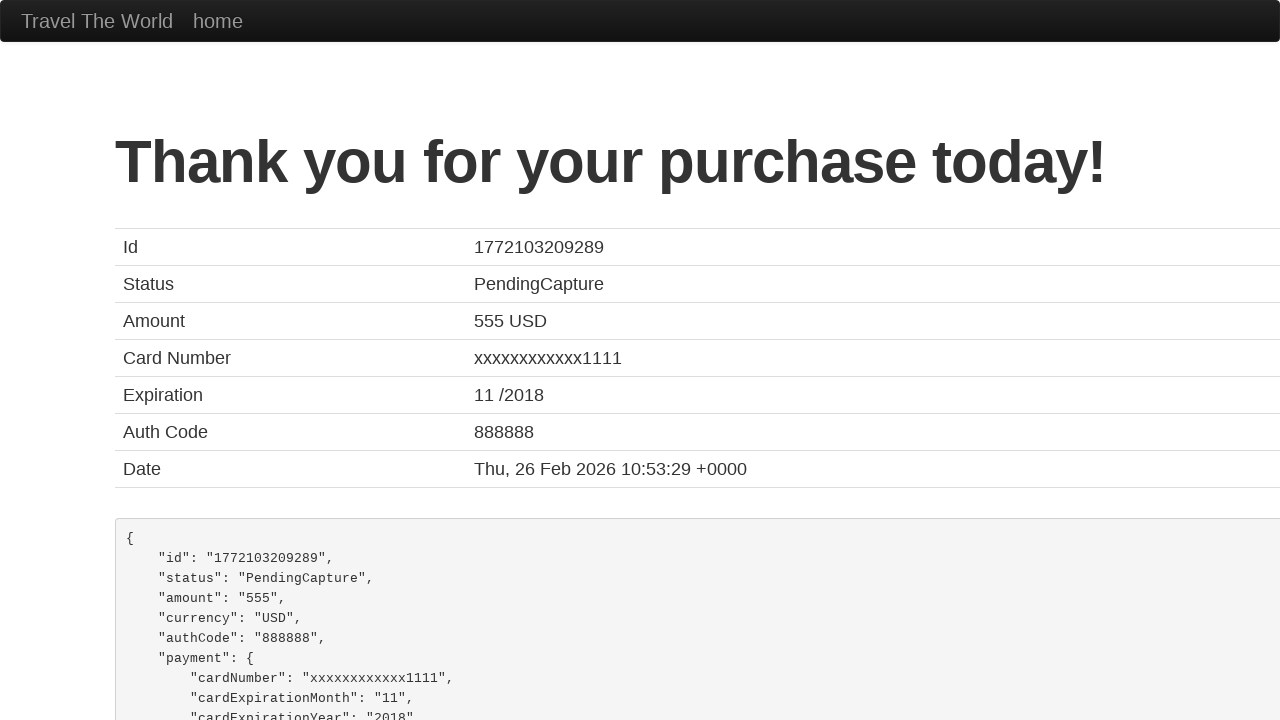

Confirmation page loaded successfully
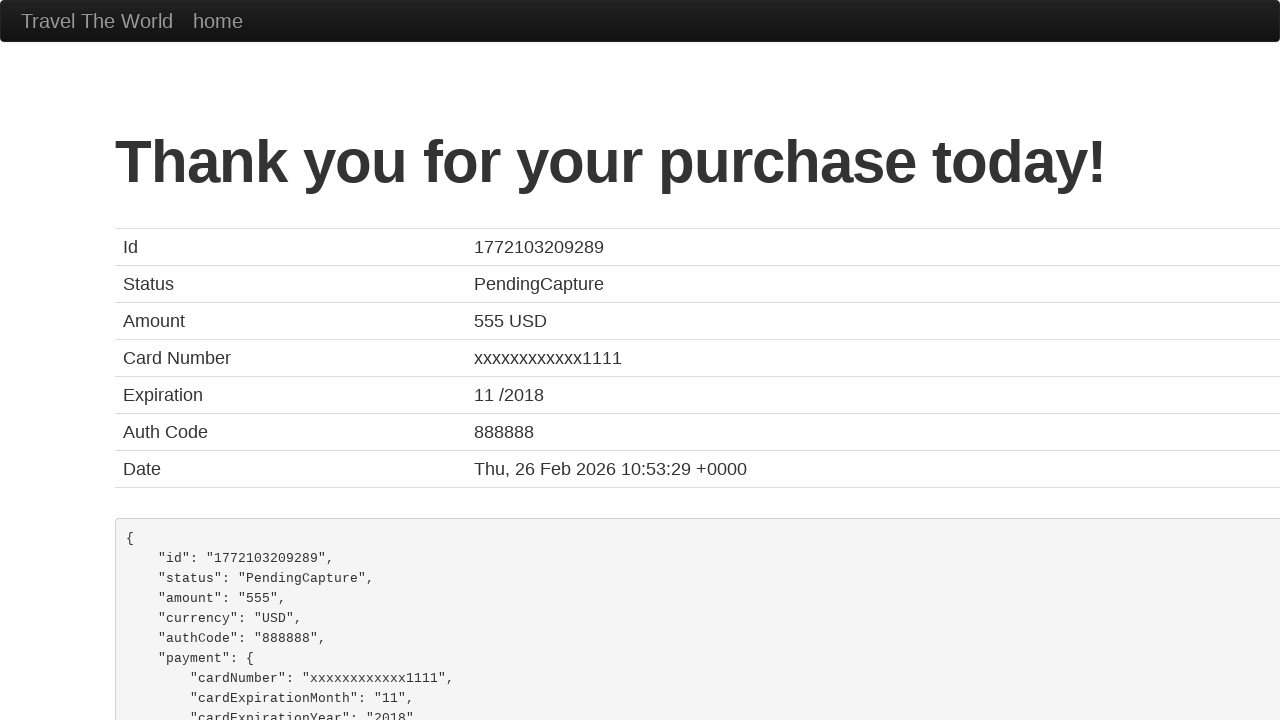

Confirmation heading is present on the page
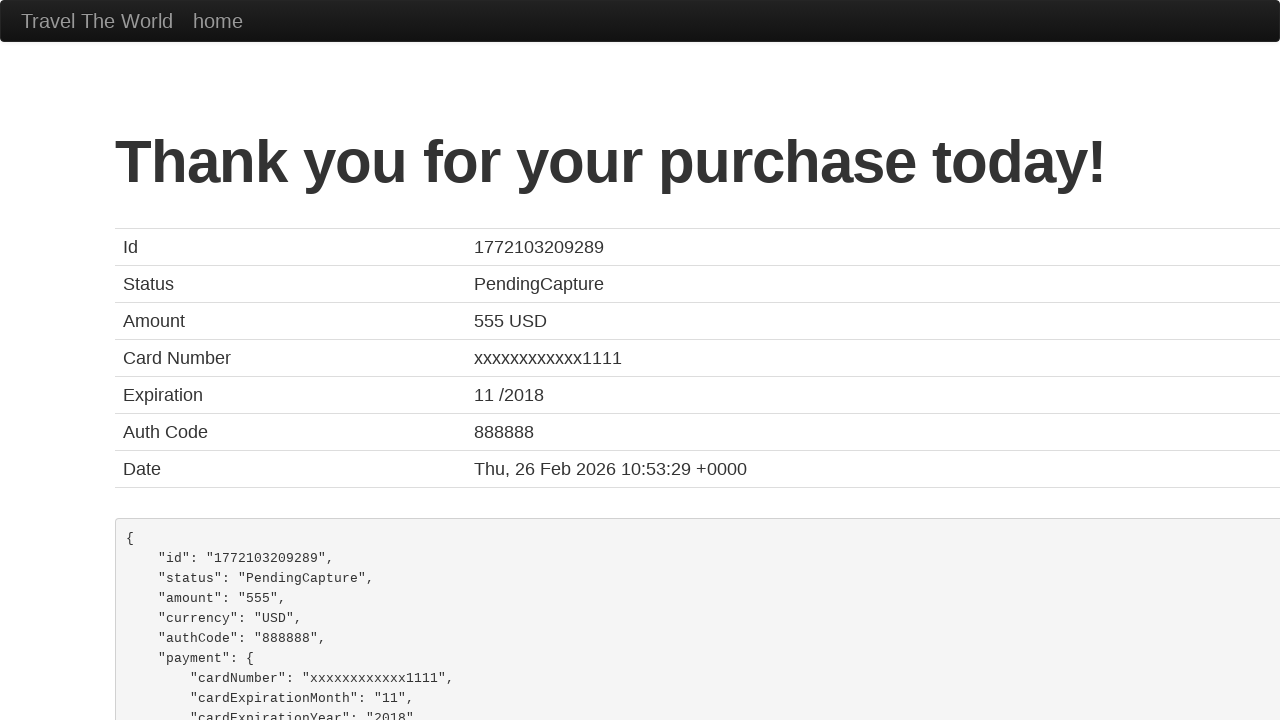

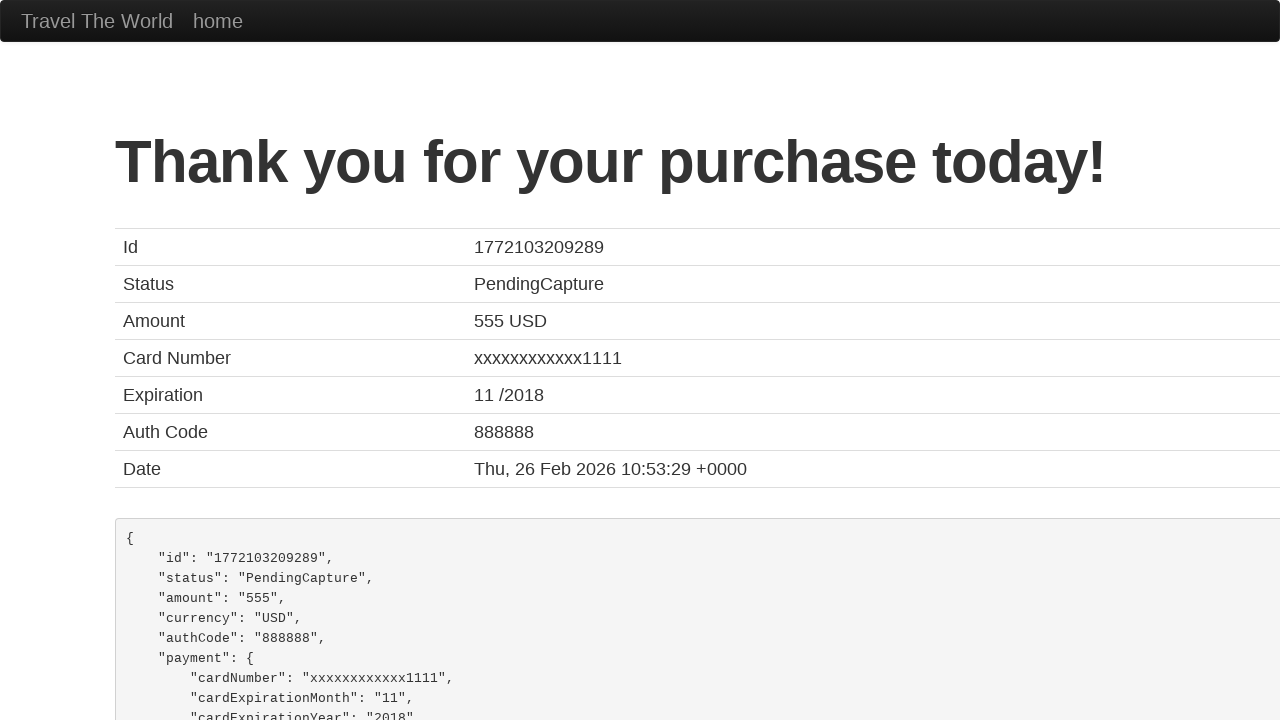